Tests text field functionality by repeatedly clearing and entering different text values

Starting URL: https://omayo.blogspot.com/

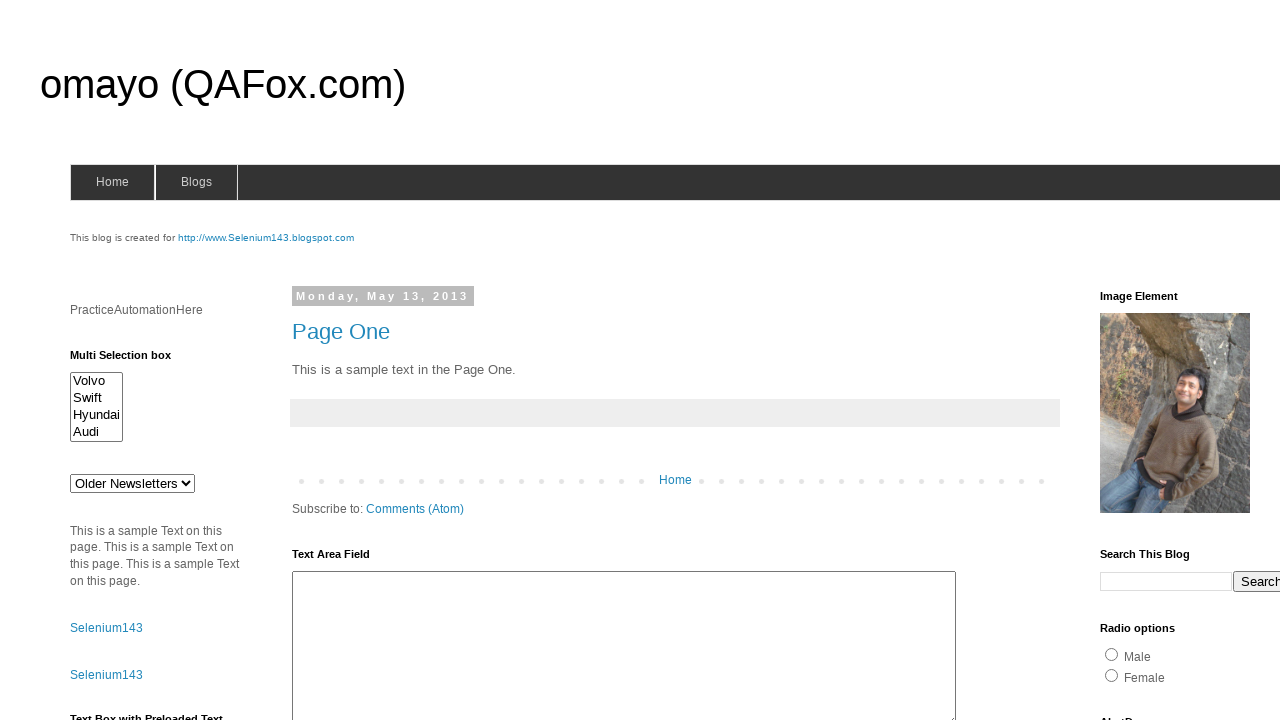

Located text field with ID 'textbox1'
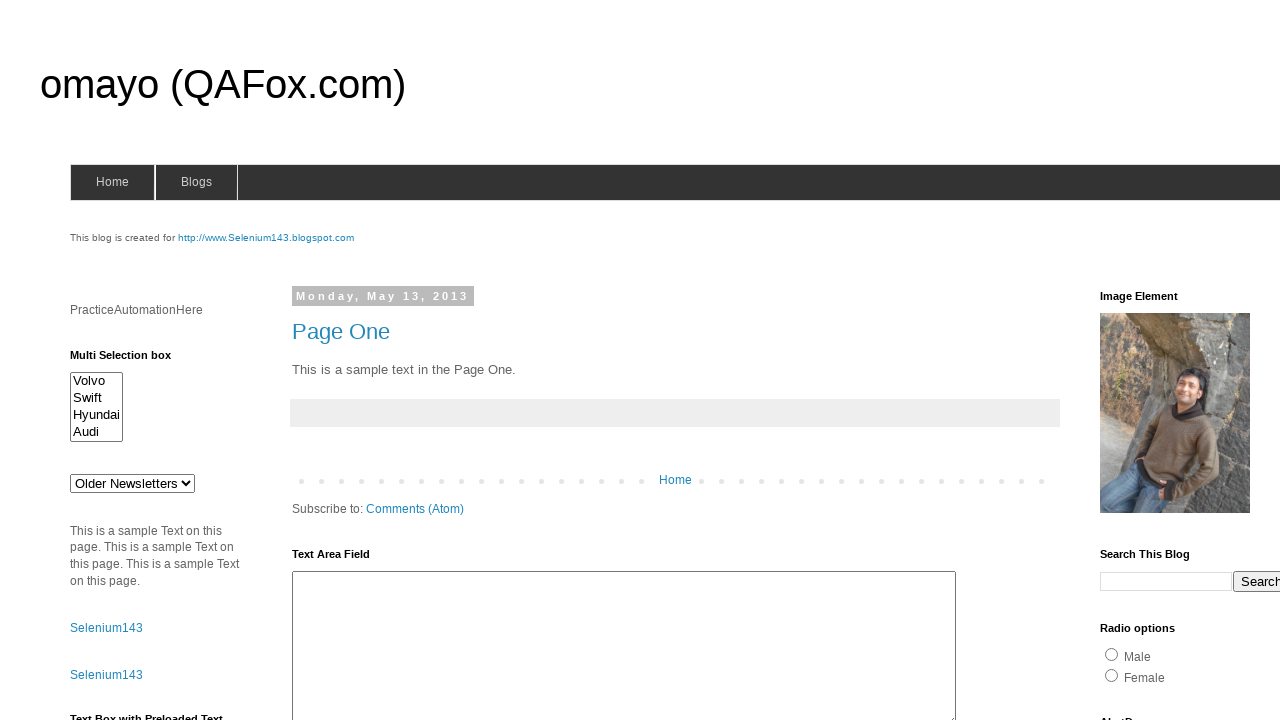

Cleared text field on #textbox1
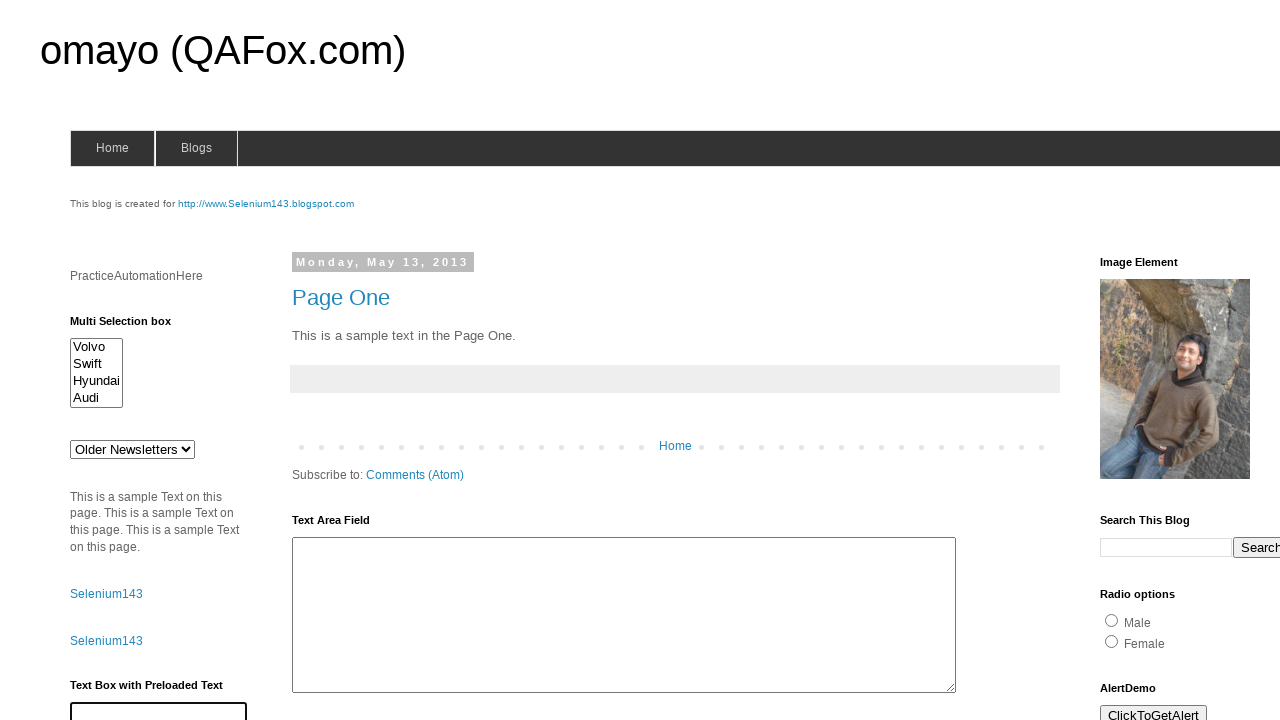

Entered 'Arun' into text field on #textbox1
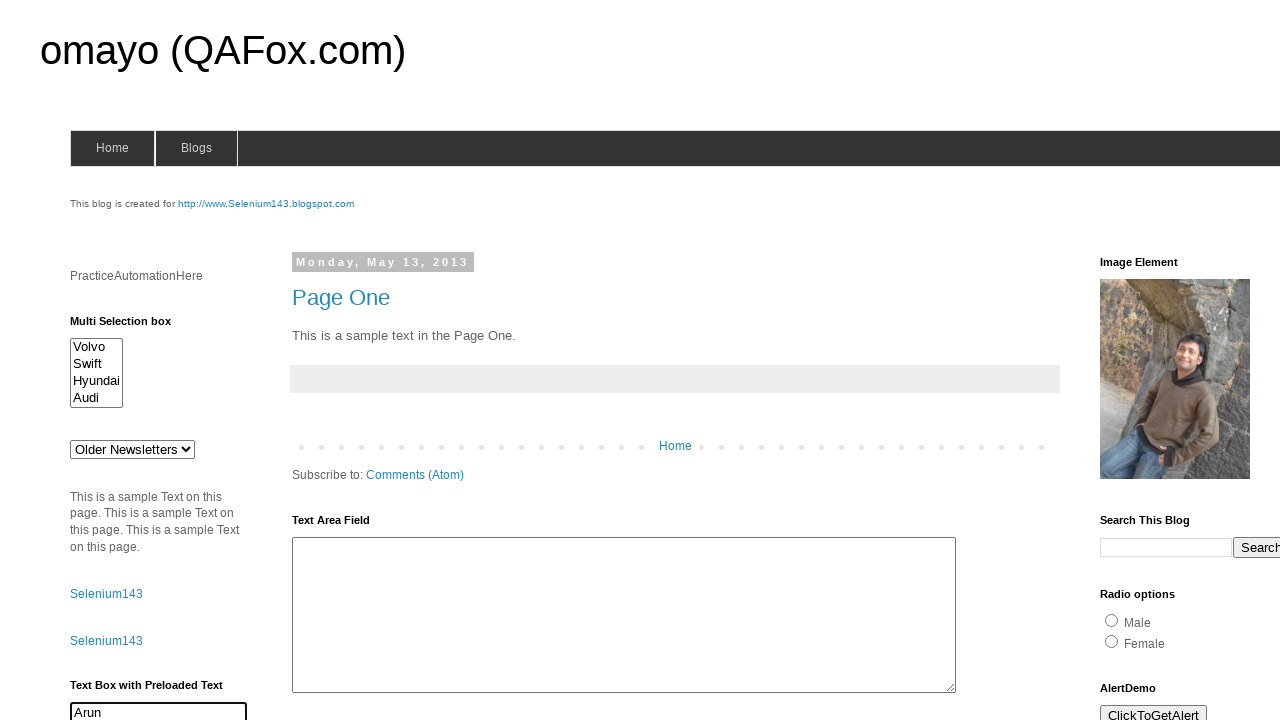

Cleared text field on #textbox1
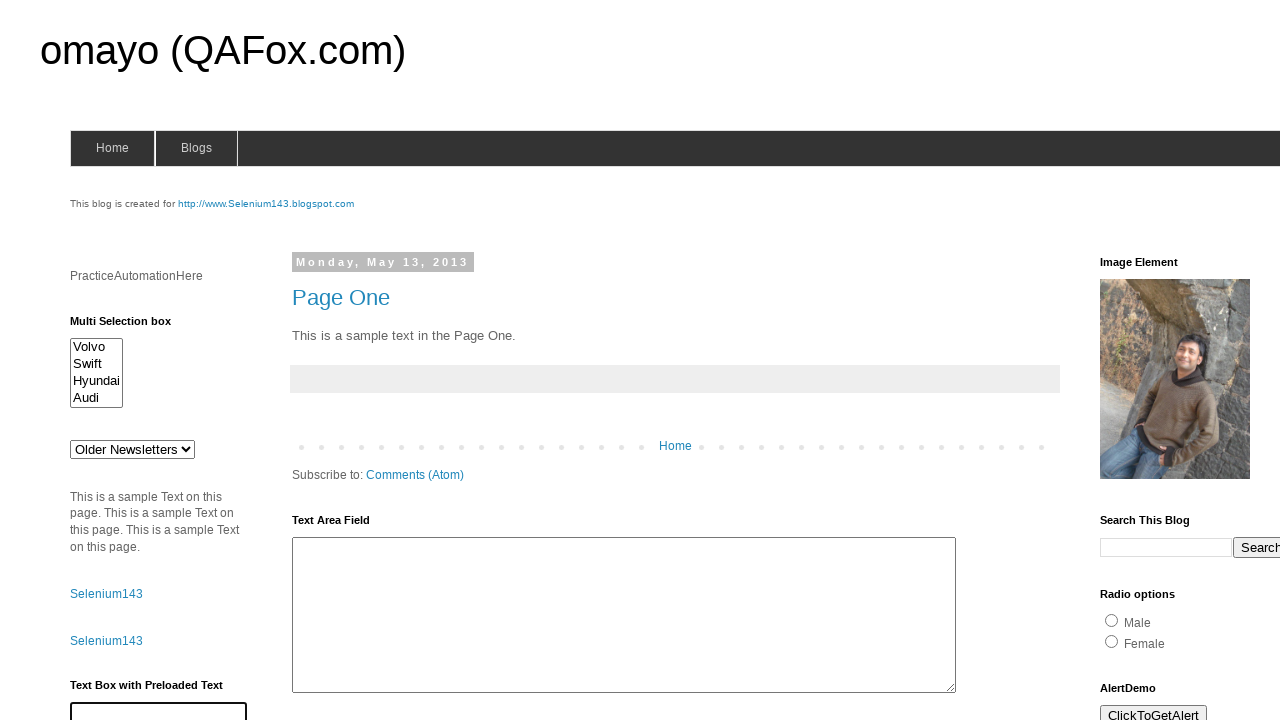

Entered 'Motoori' into text field on #textbox1
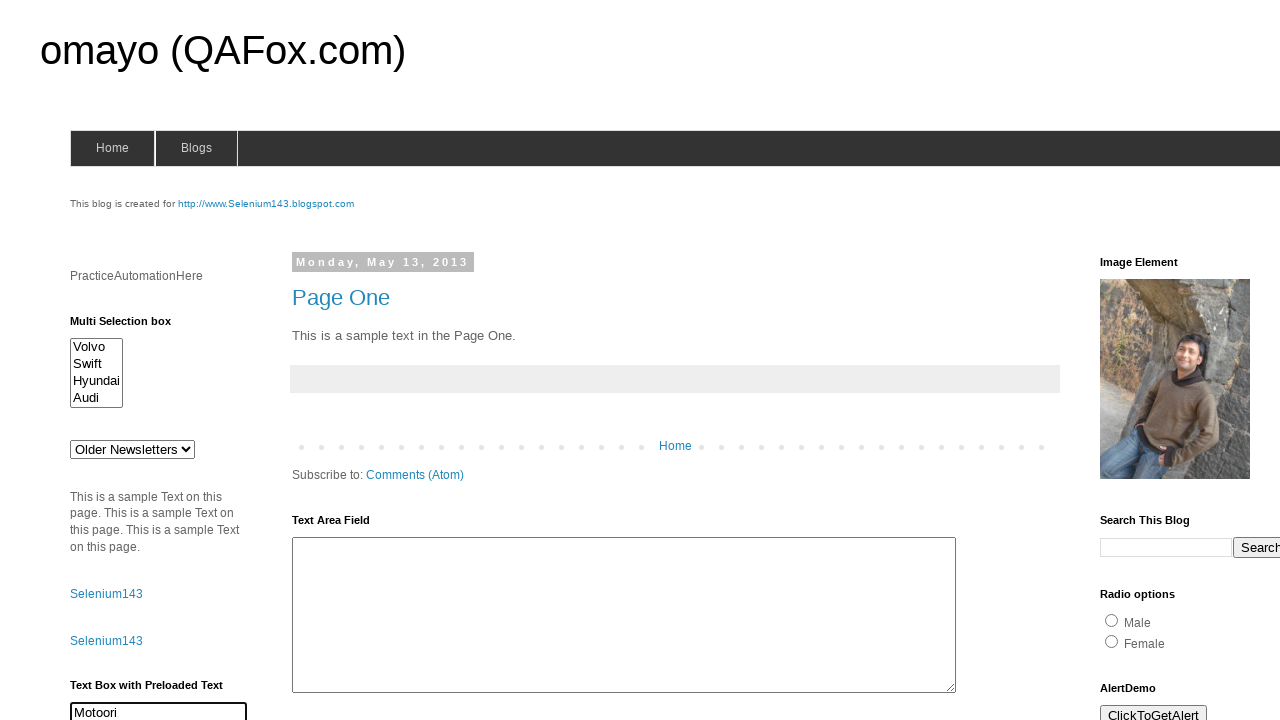

Cleared text field on #textbox1
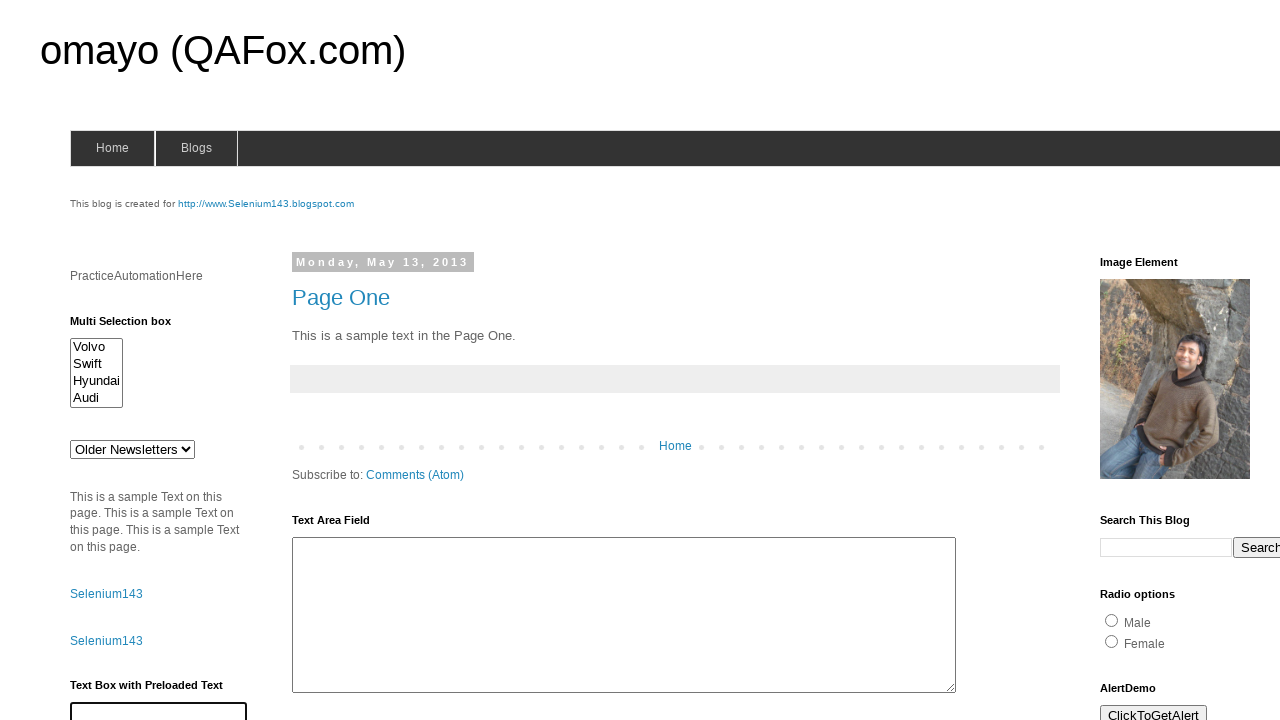

Entered 'Java' into text field on #textbox1
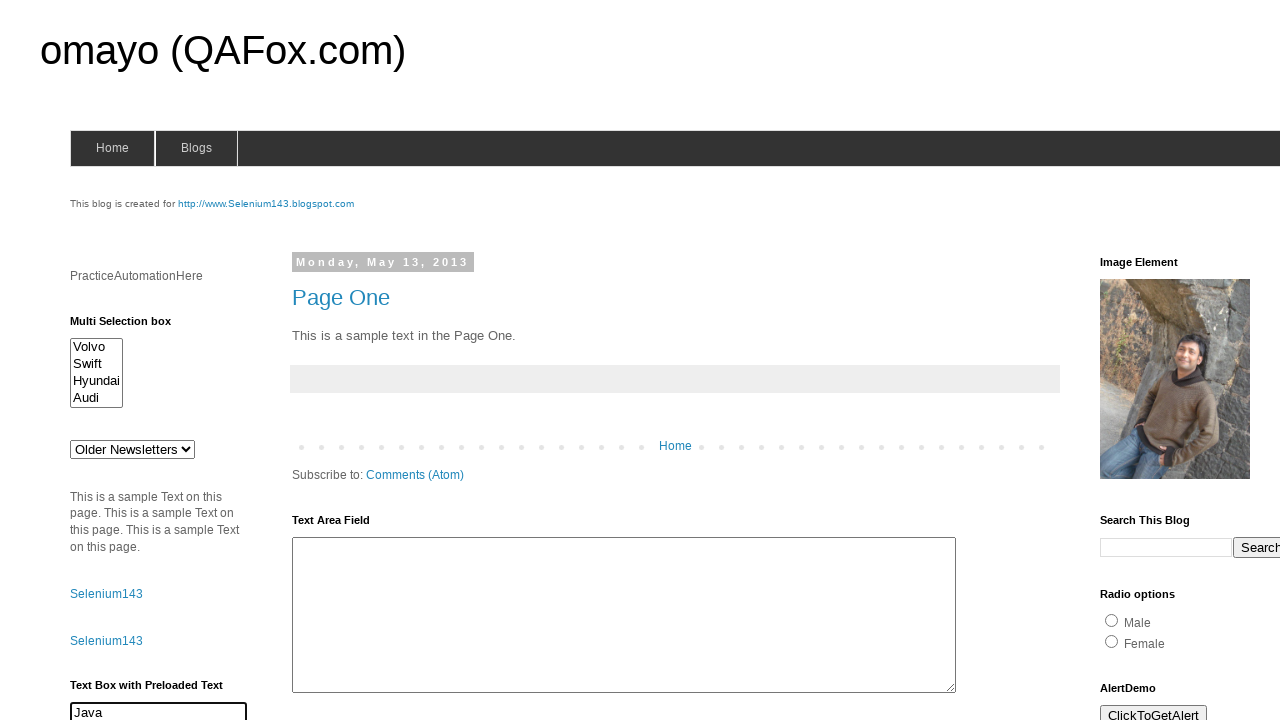

Cleared text field on #textbox1
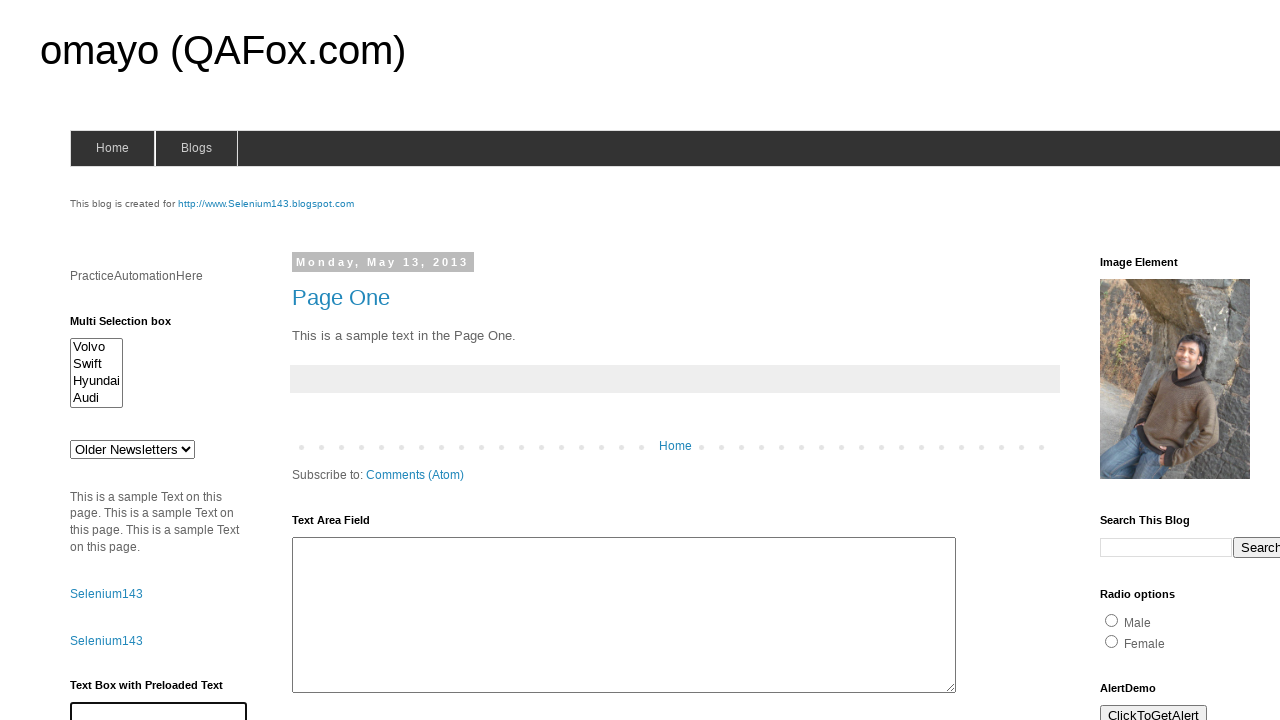

Entered 'Programming' into text field on #textbox1
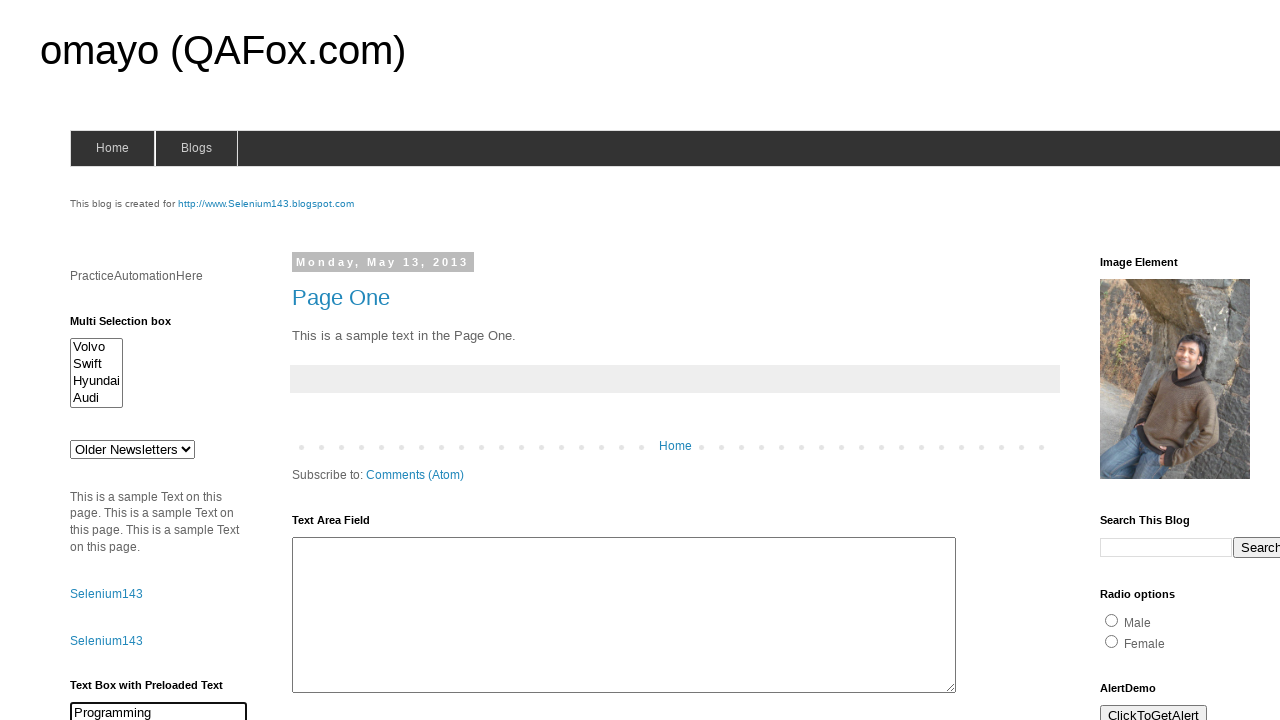

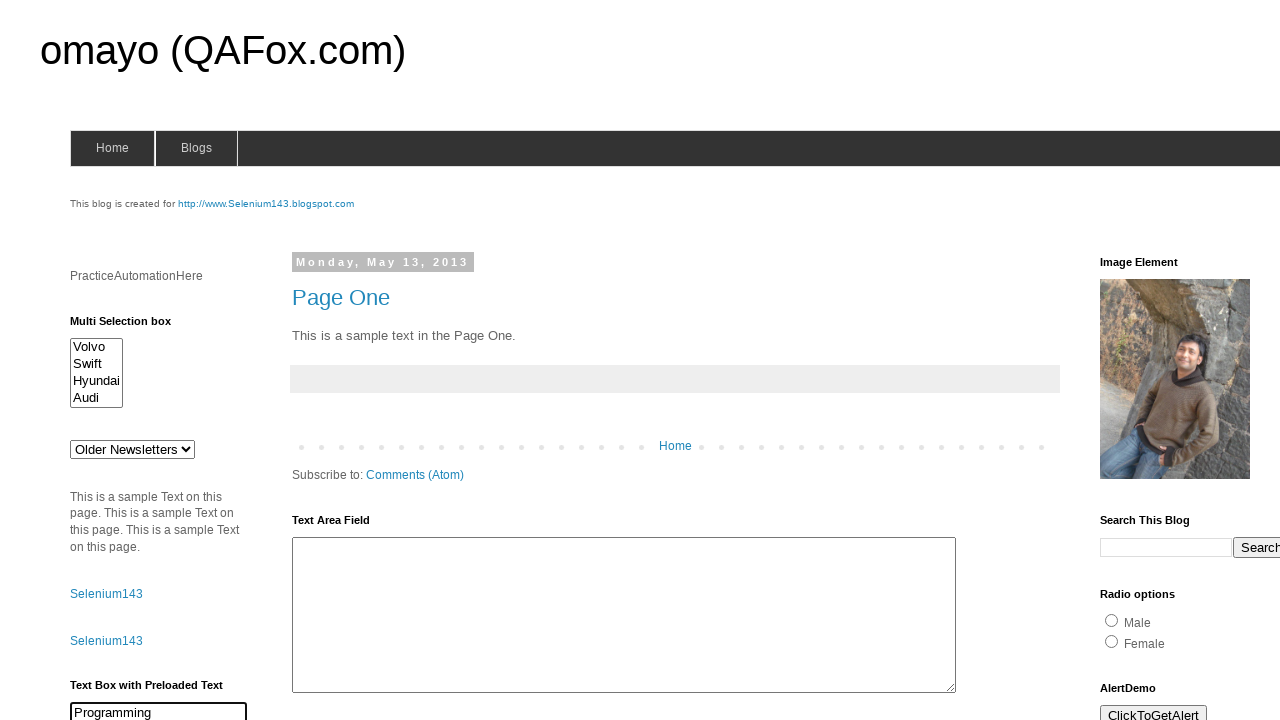